Tests clicking a button that appears after a delay on the page

Starting URL: https://demoqa.com/dynamic-properties

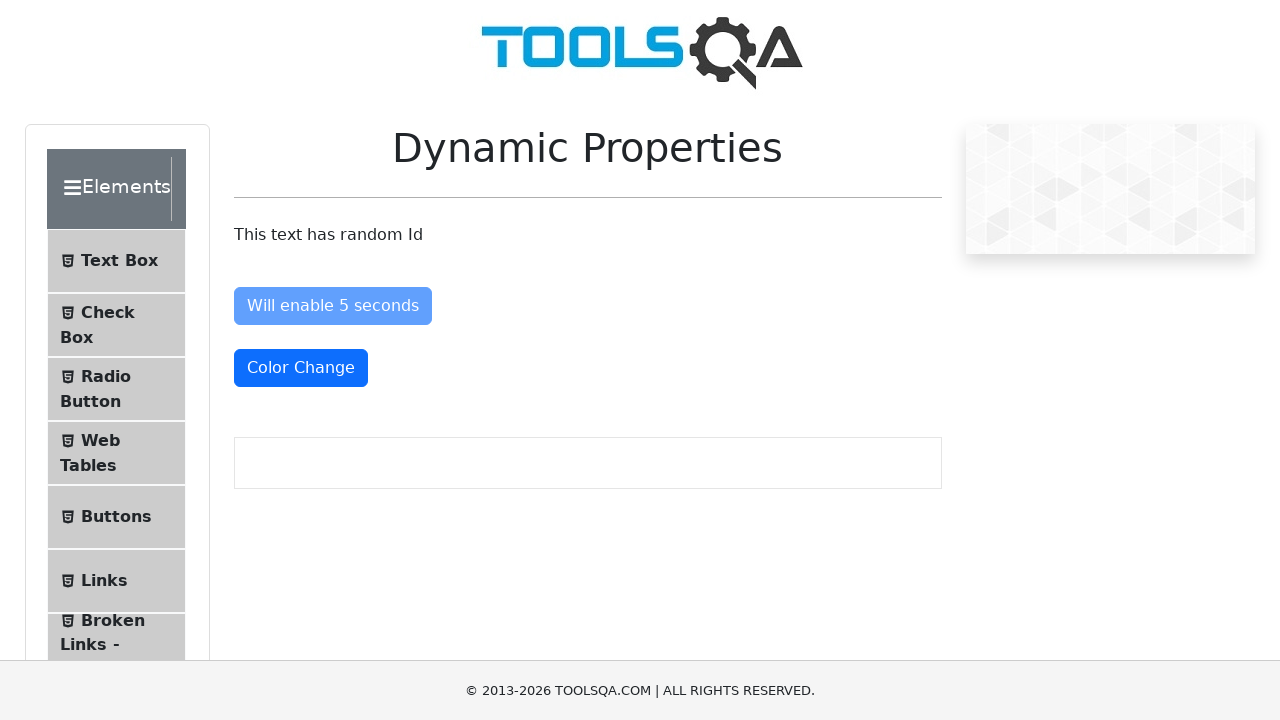

Navigated to https://demoqa.com/dynamic-properties
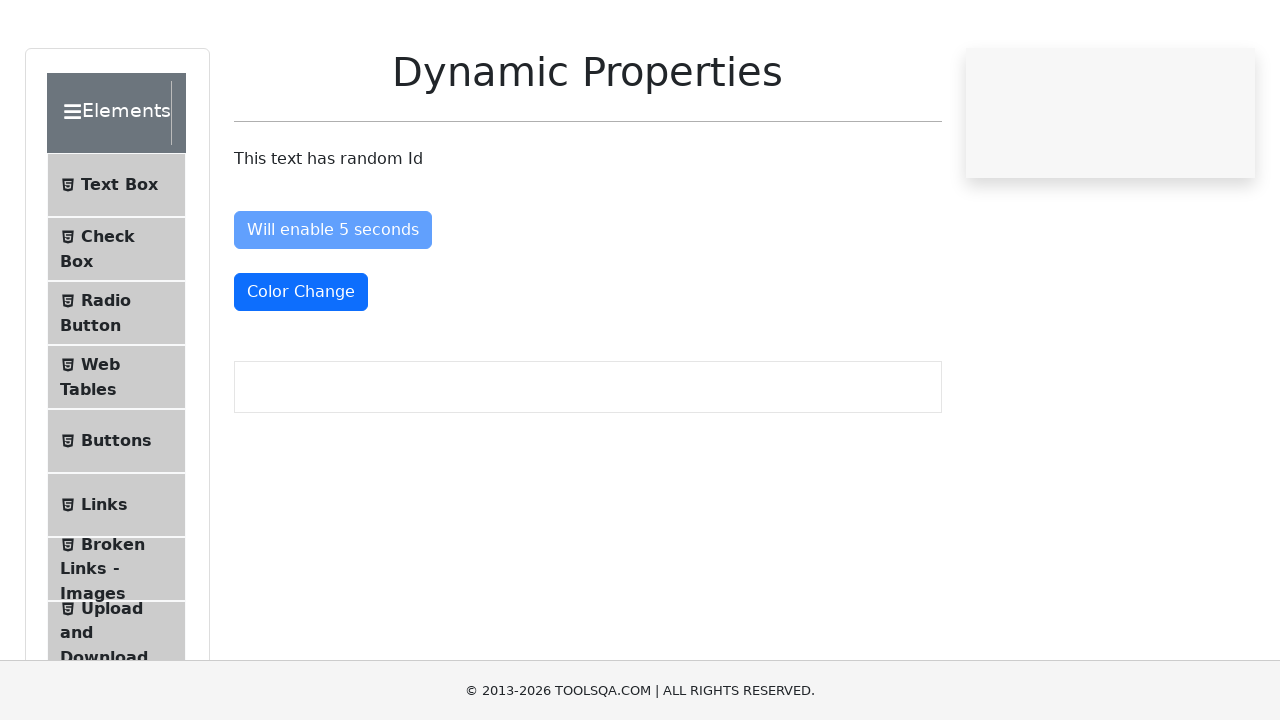

Waited for button to appear after 5 second delay
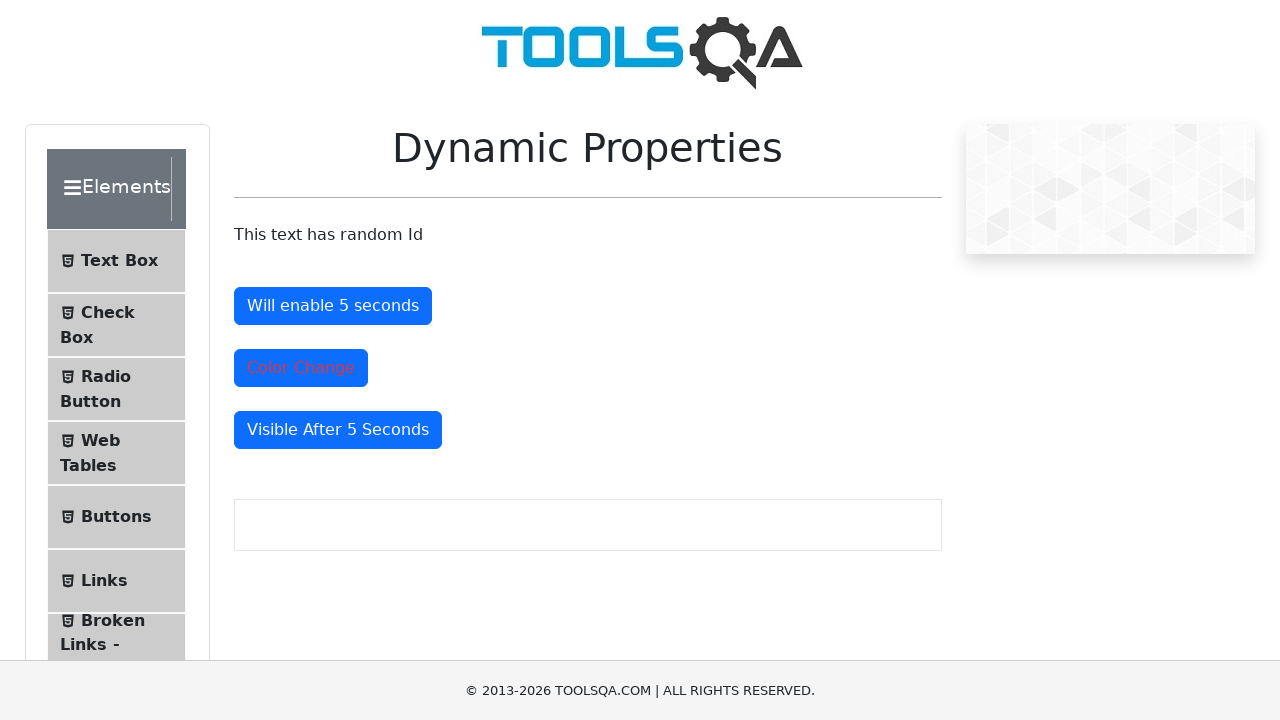

Clicked button that appeared after delay at (338, 430) on #visibleAfter
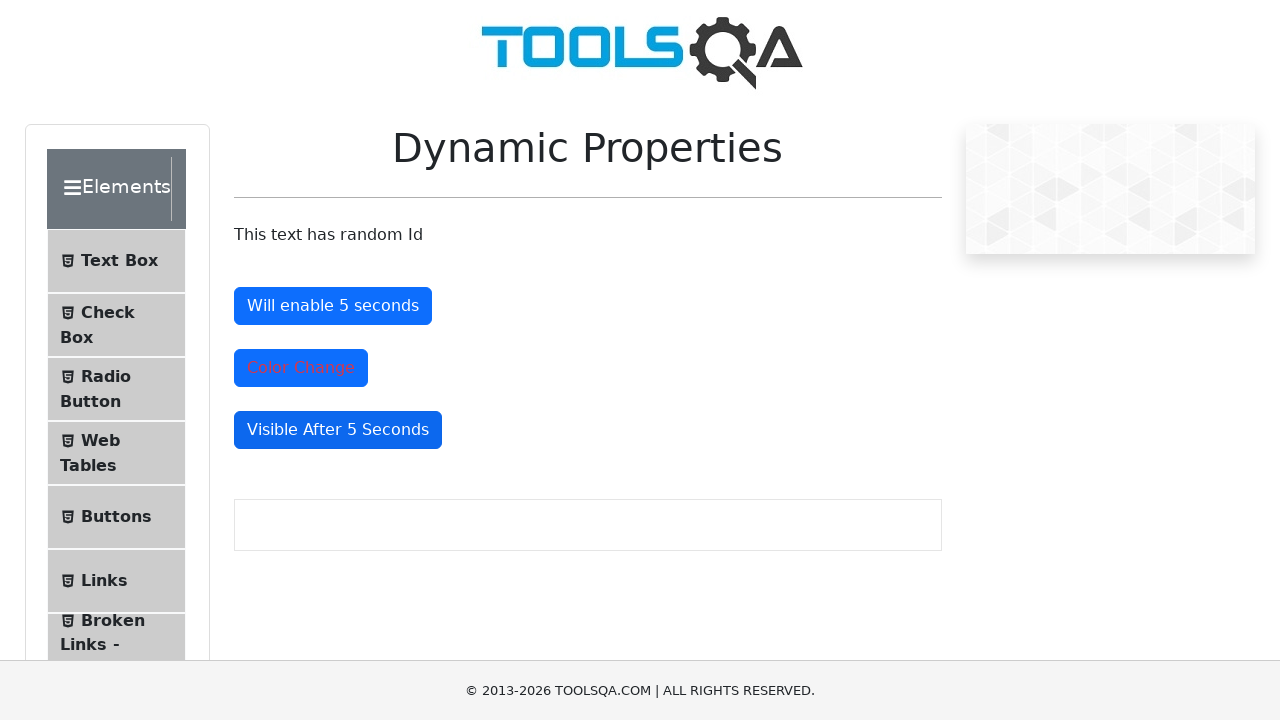

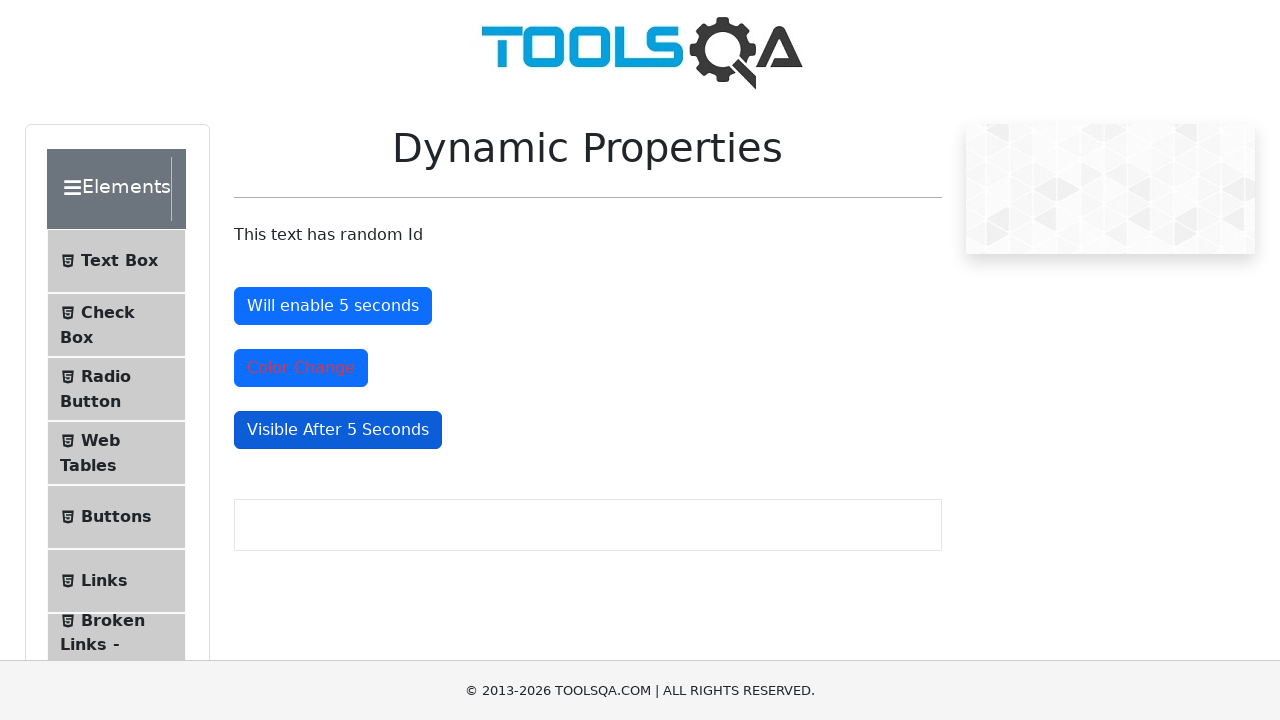